Tests form interaction by filling a text input and password field on a demo web form page, then verifies the text input value was entered correctly.

Starting URL: https://bonigarcia.dev/selenium-webdriver-java/web-form.html

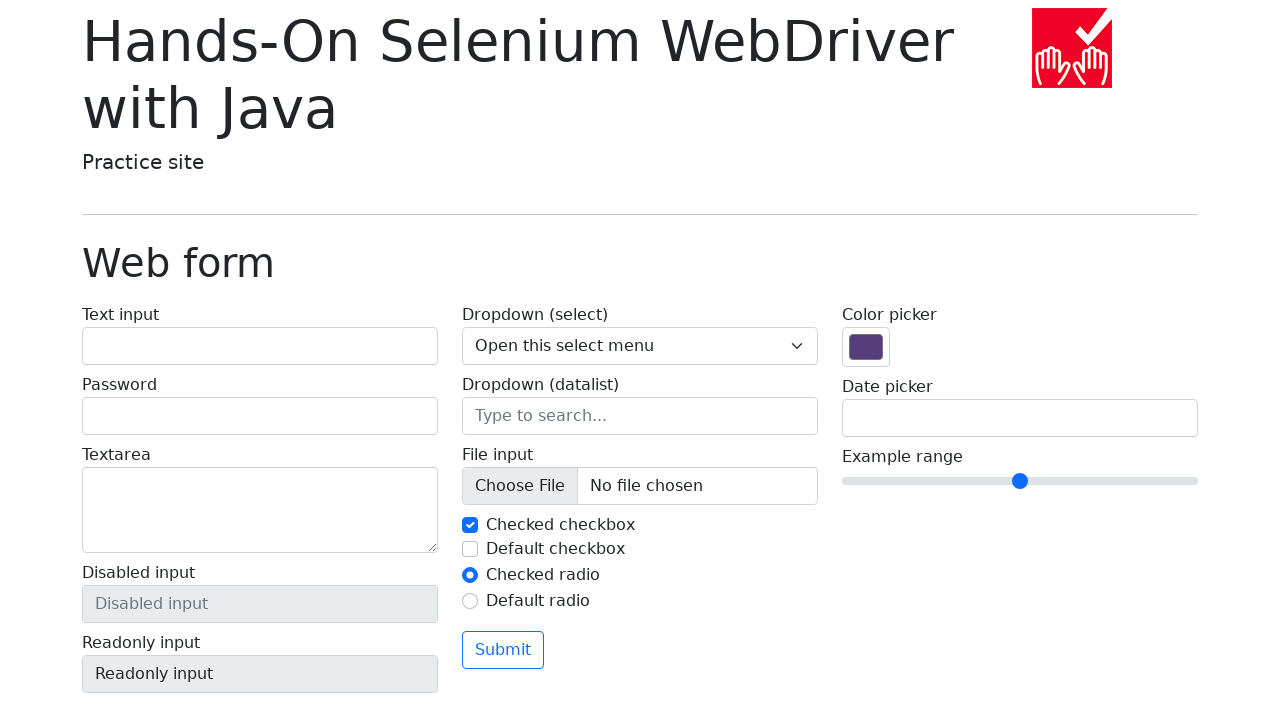

Filled text input field with 'Alice' on input[name="my-text"]
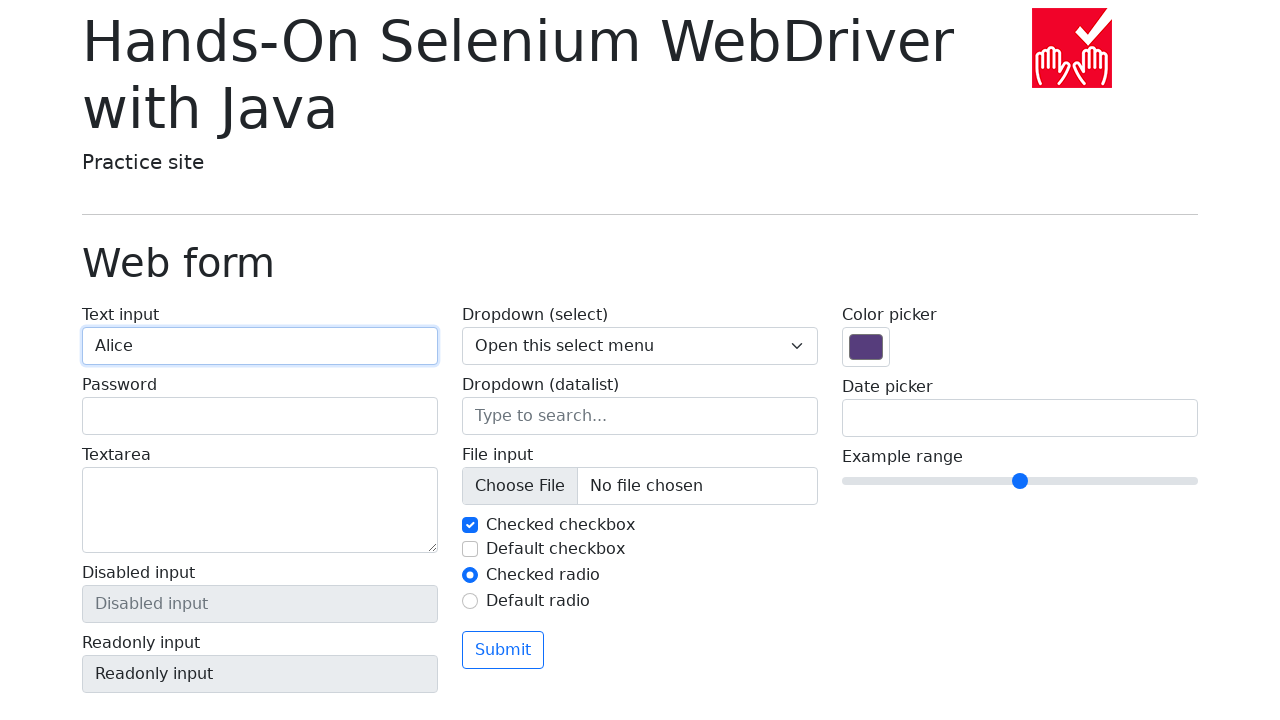

Filled password field with 'Secret' on input[name="my-password"]
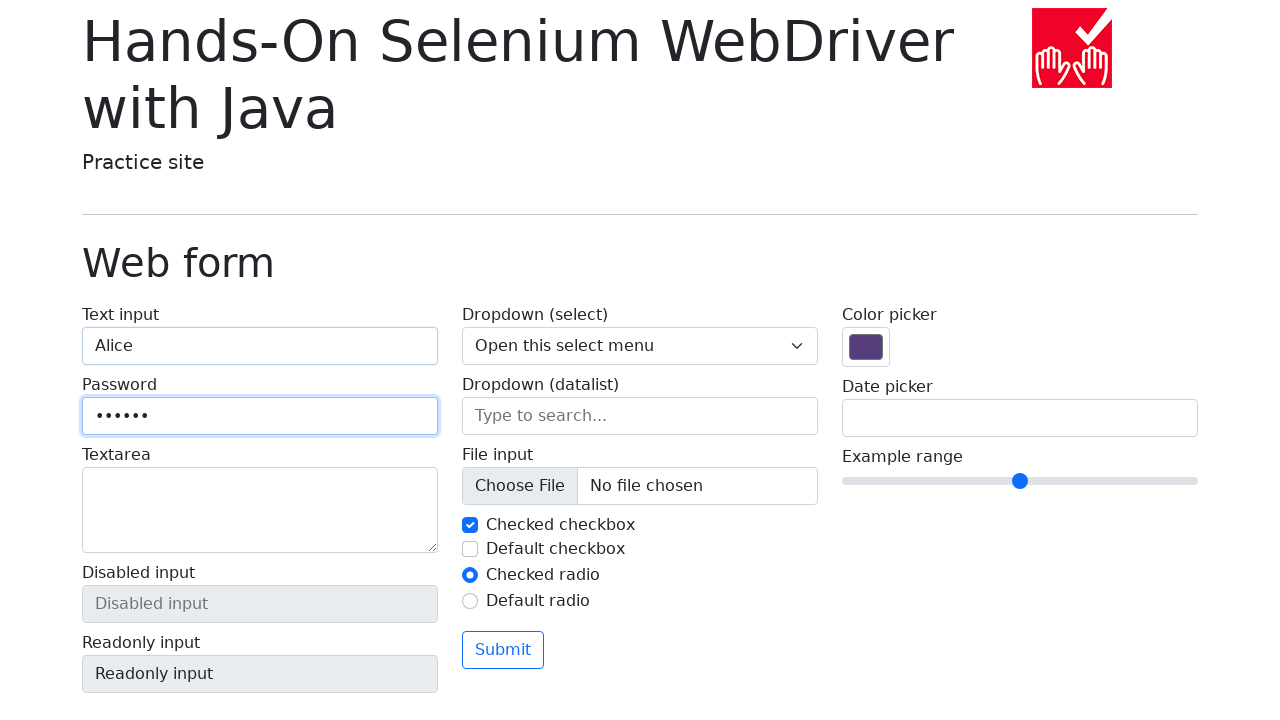

Retrieved text input value to verify
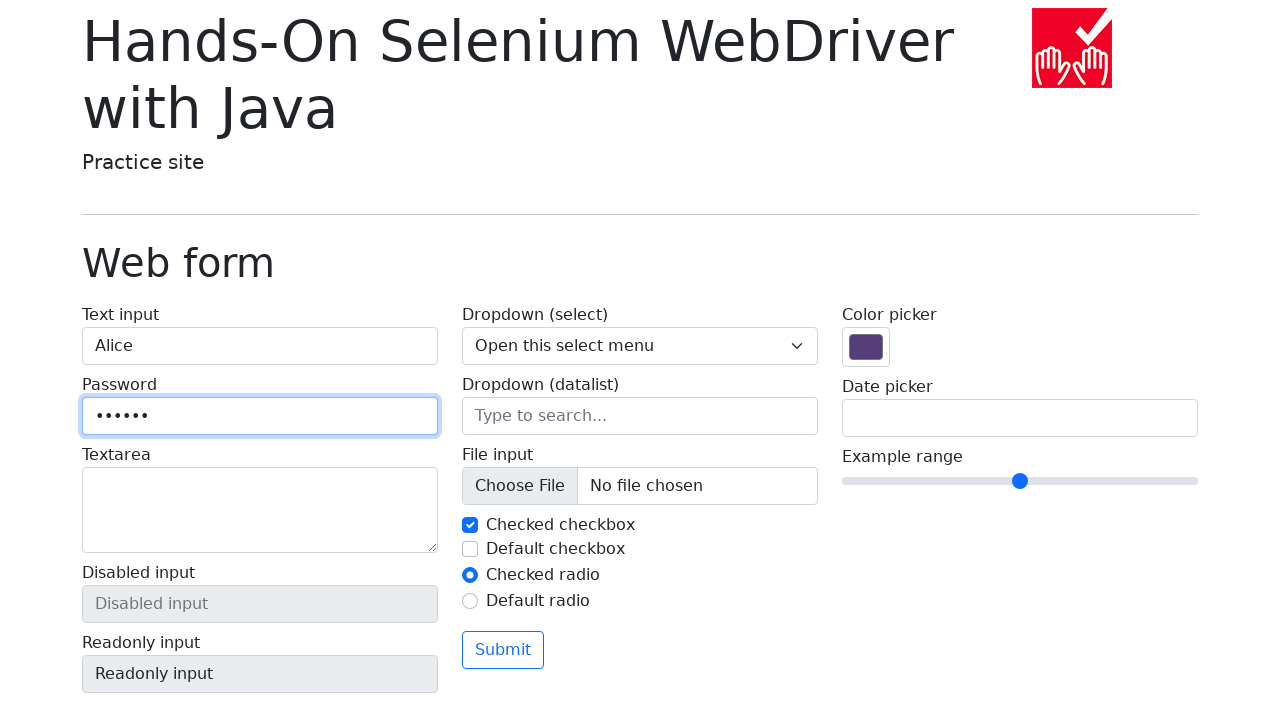

Verified text input value equals 'Alice'
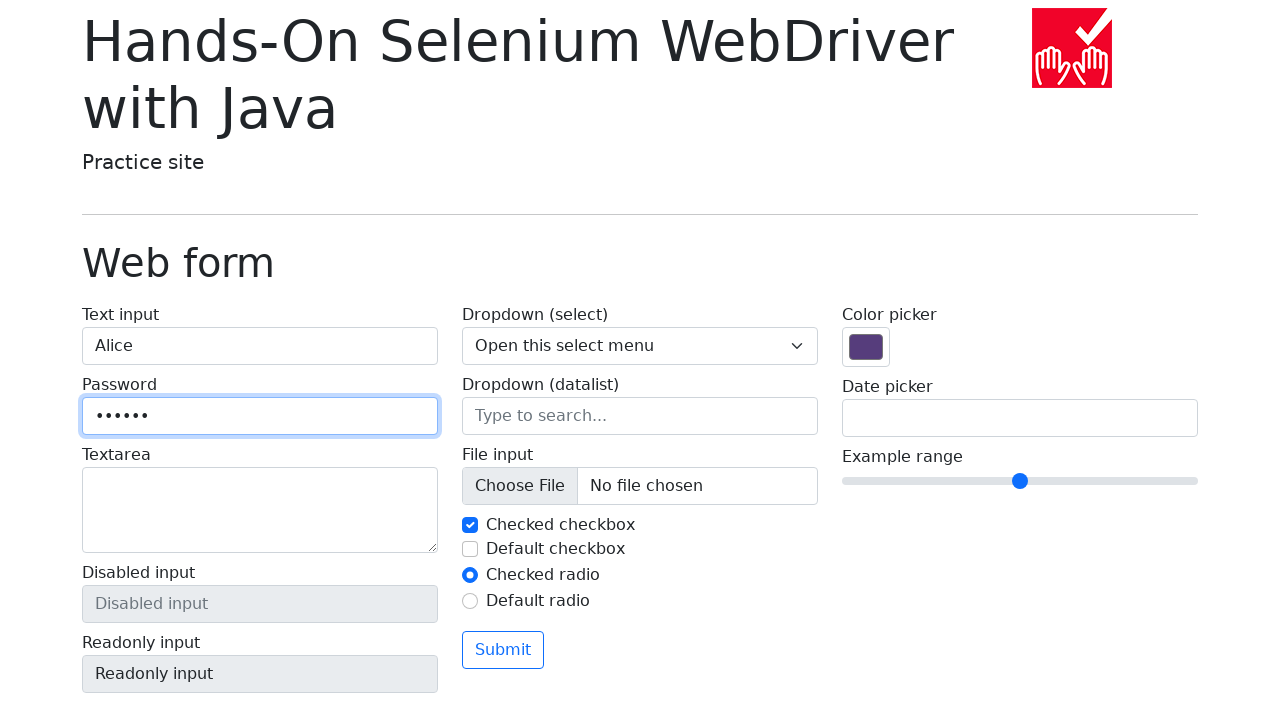

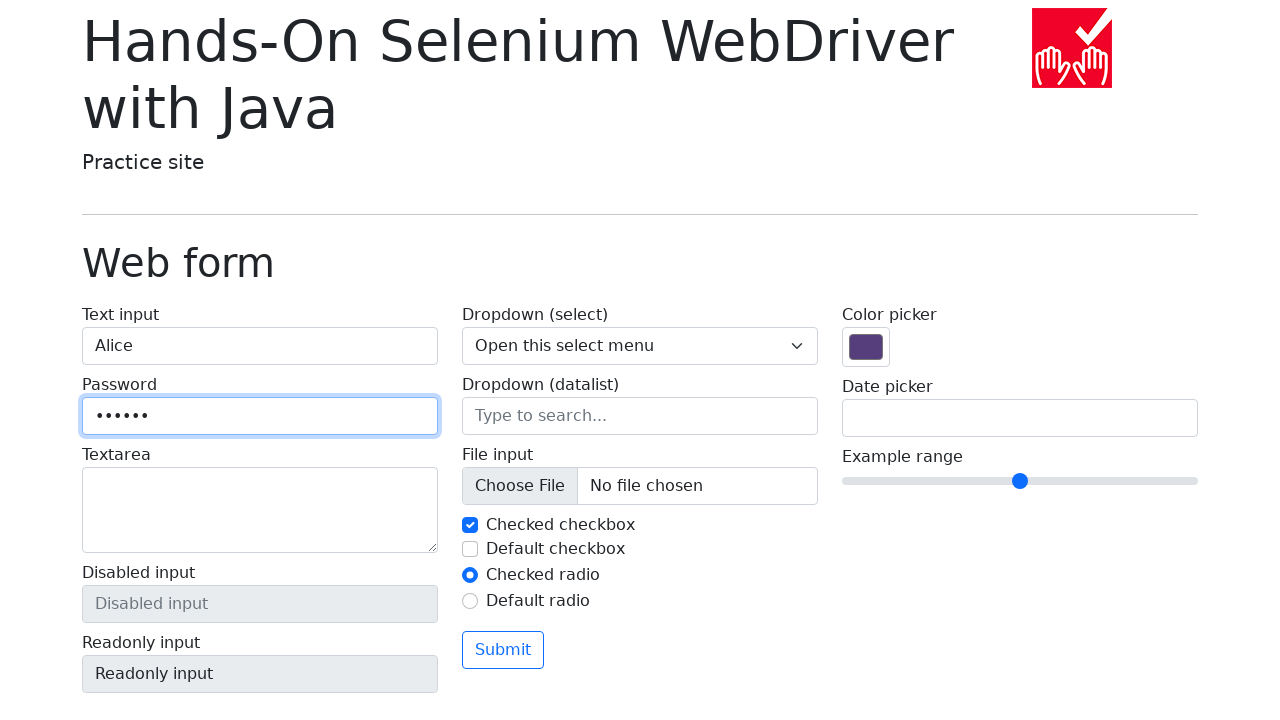